Tests adding todo items to the list by filling the input and pressing Enter, then verifying the items appear in the list.

Starting URL: https://demo.playwright.dev/todomvc

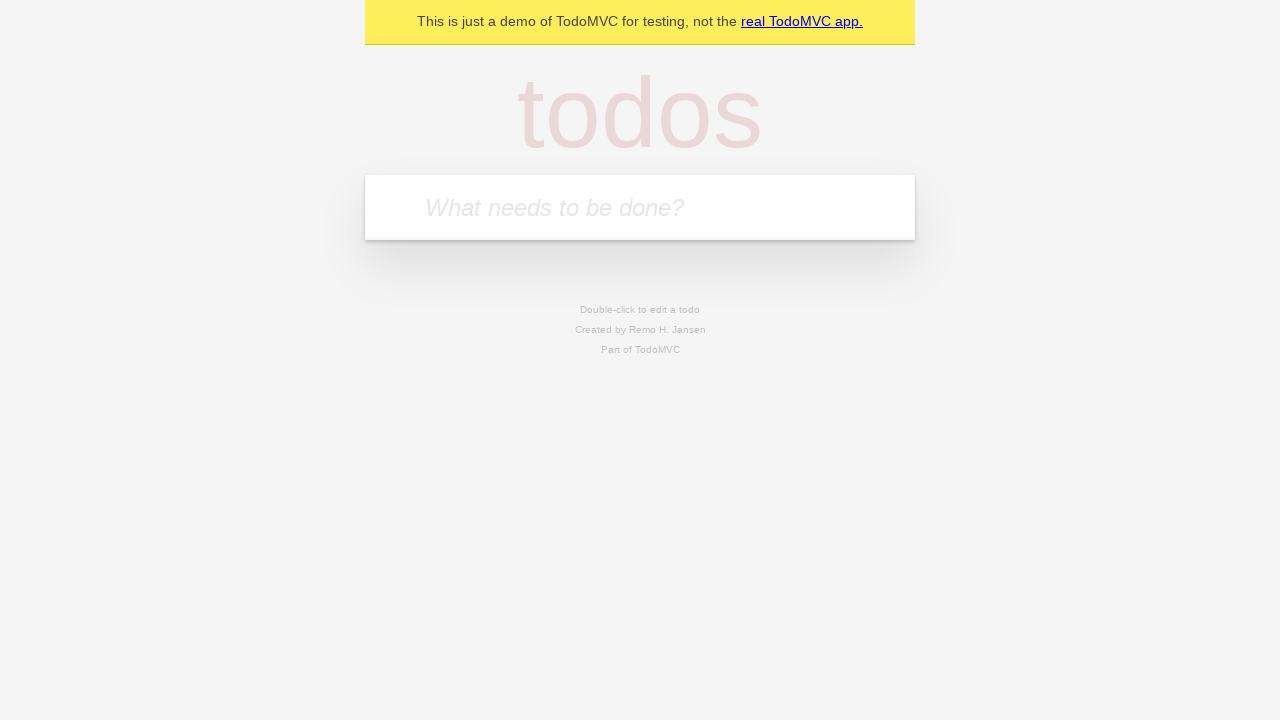

Filled todo input with 'buy some cheese' on internal:attr=[placeholder="What needs to be done?"i]
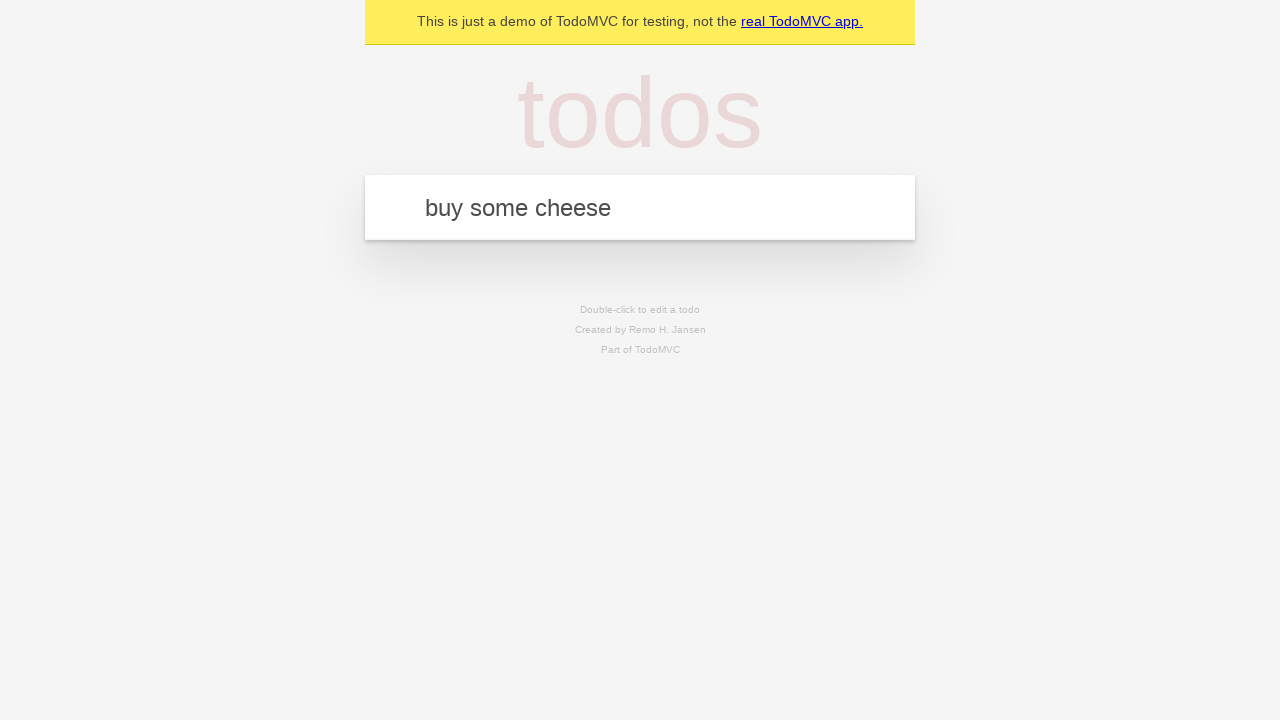

Pressed Enter to add first todo item on internal:attr=[placeholder="What needs to be done?"i]
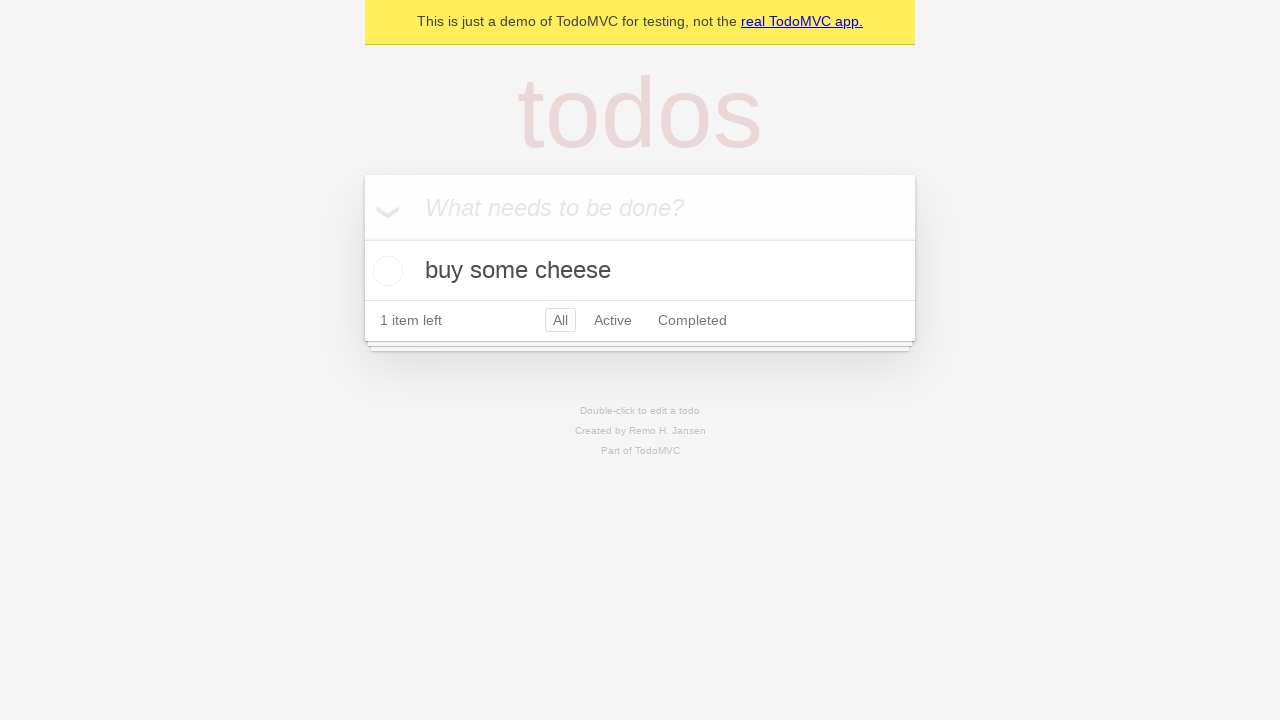

First todo item appeared in the list
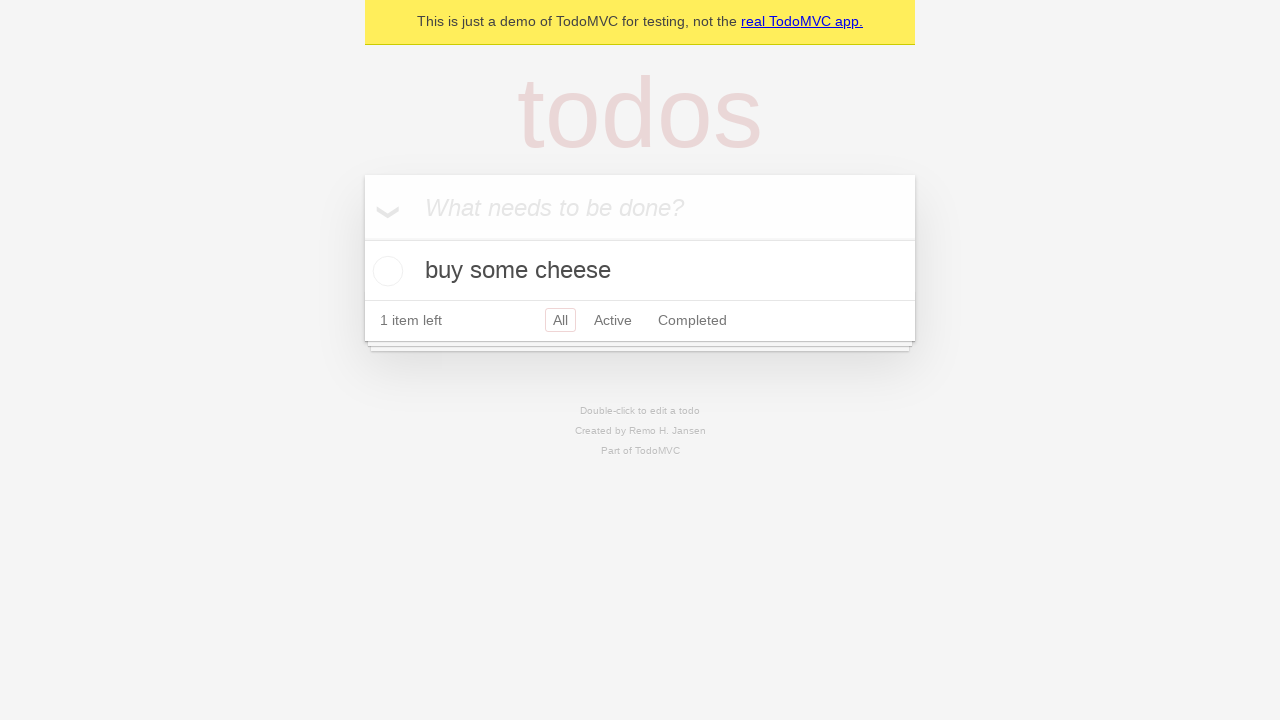

Filled todo input with 'feed the cat' on internal:attr=[placeholder="What needs to be done?"i]
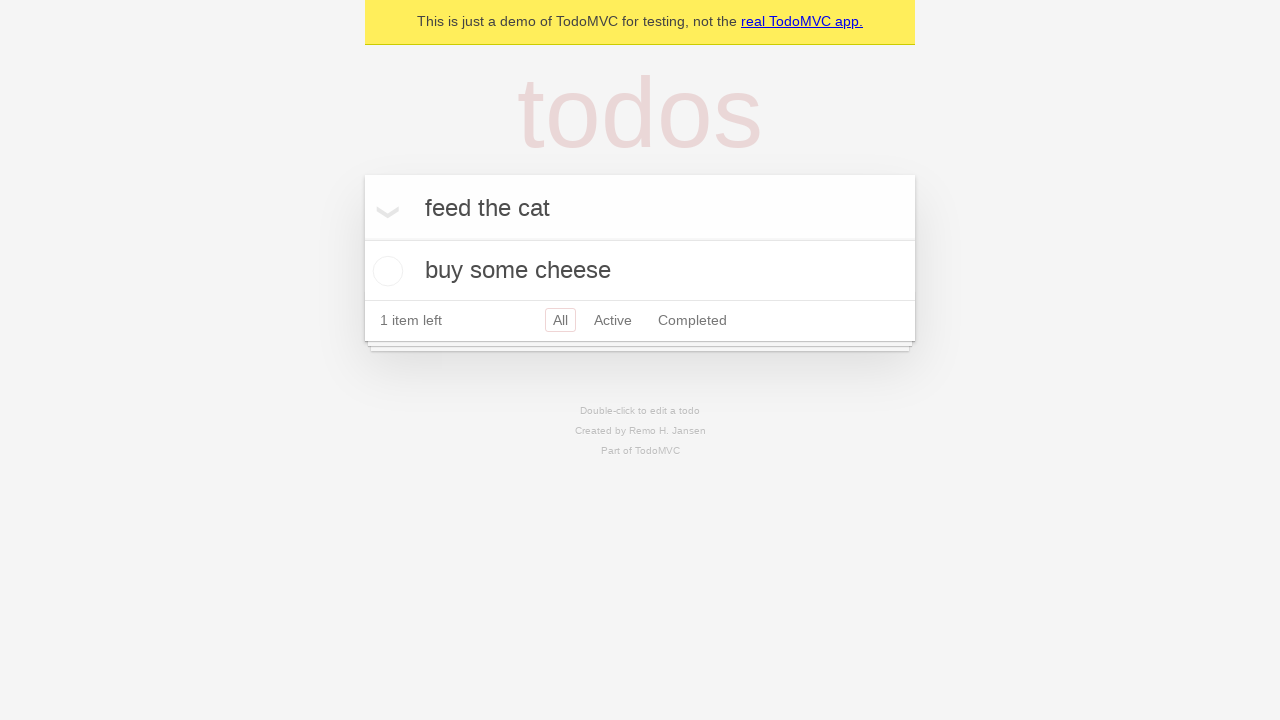

Pressed Enter to add second todo item on internal:attr=[placeholder="What needs to be done?"i]
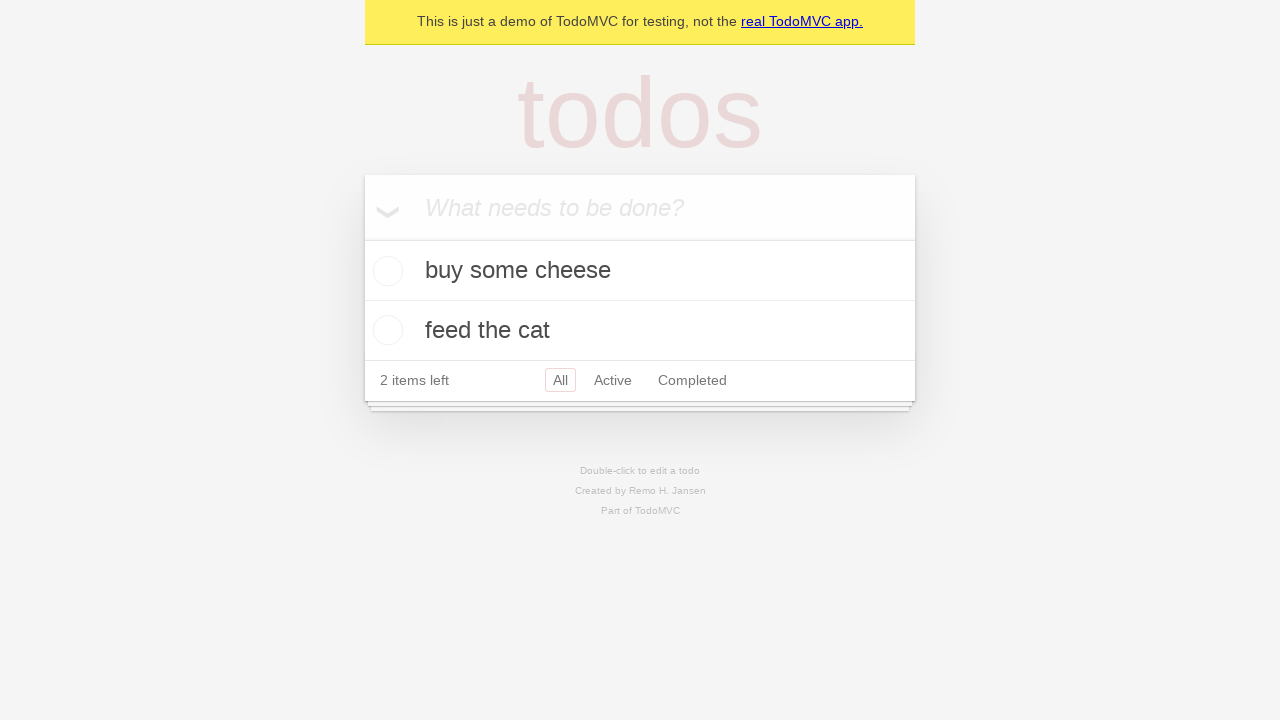

Both todo items are now present in the list
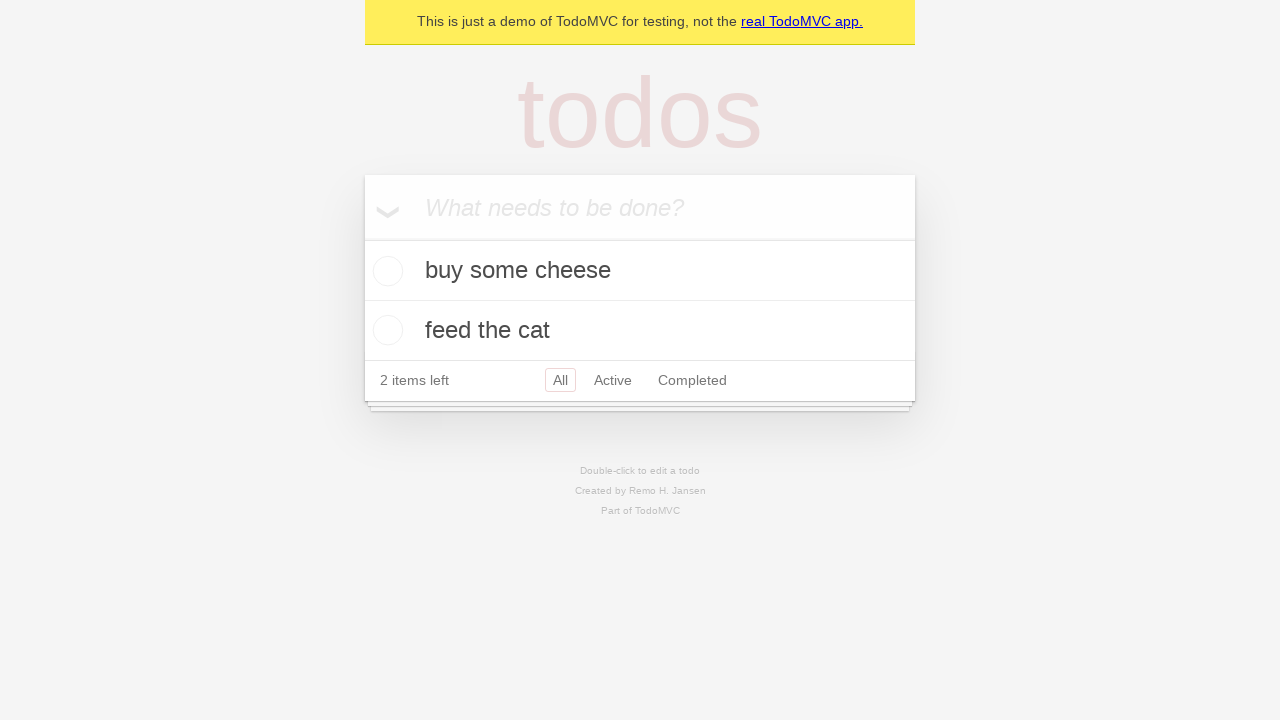

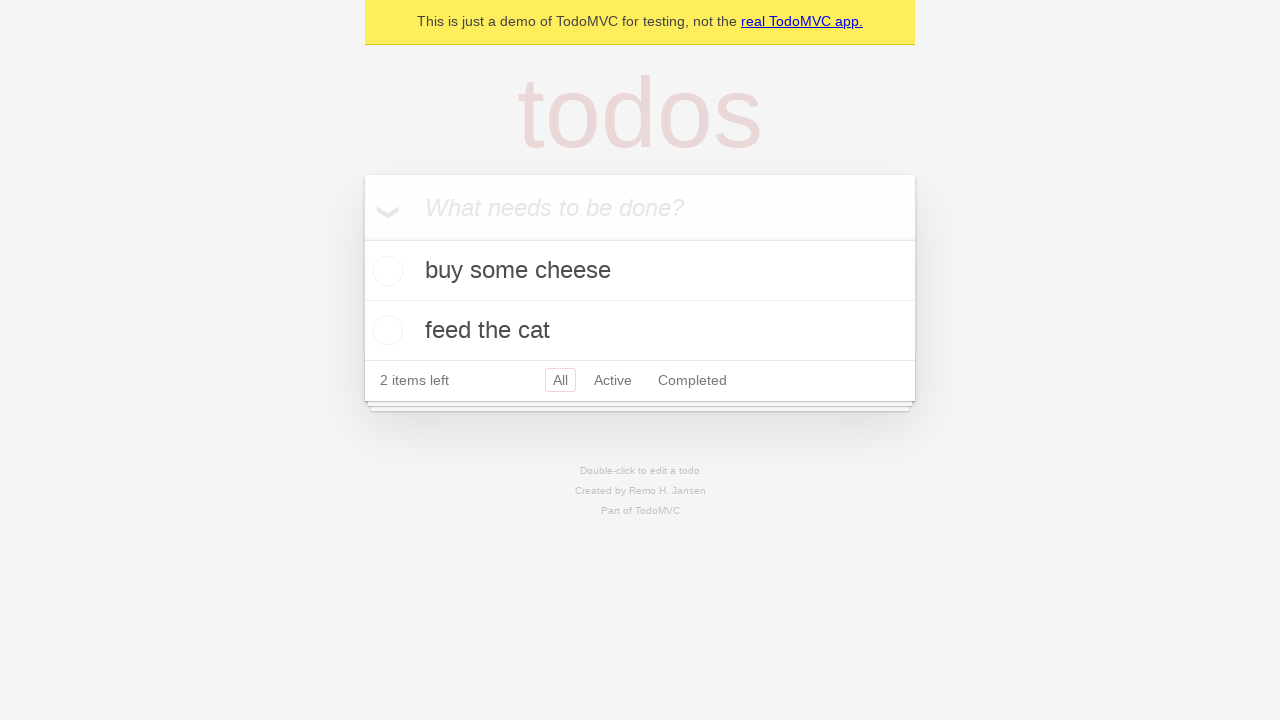